Tests mouse click actions including left click, right click (context click), and double click on dropdown menu elements

Starting URL: https://bonigarcia.dev/selenium-webdriver-java/dropdown-menu.html

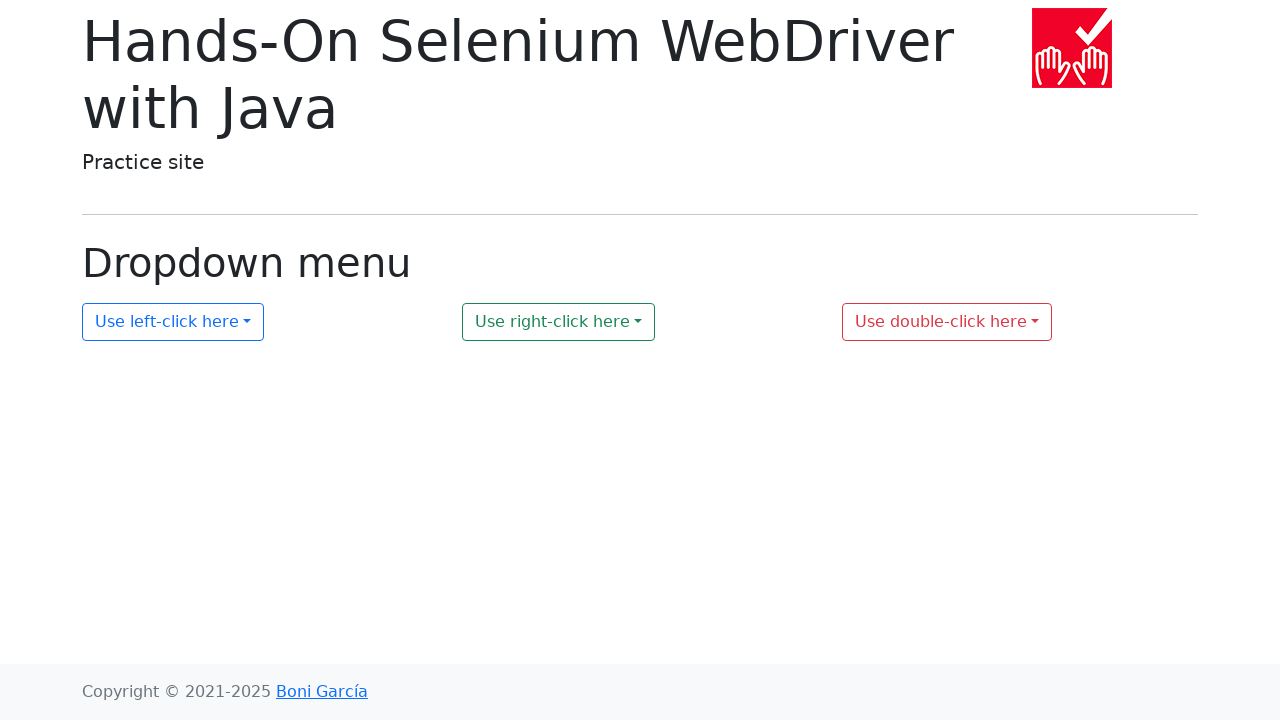

Left clicked on first dropdown menu at (173, 322) on #my-dropdown-1
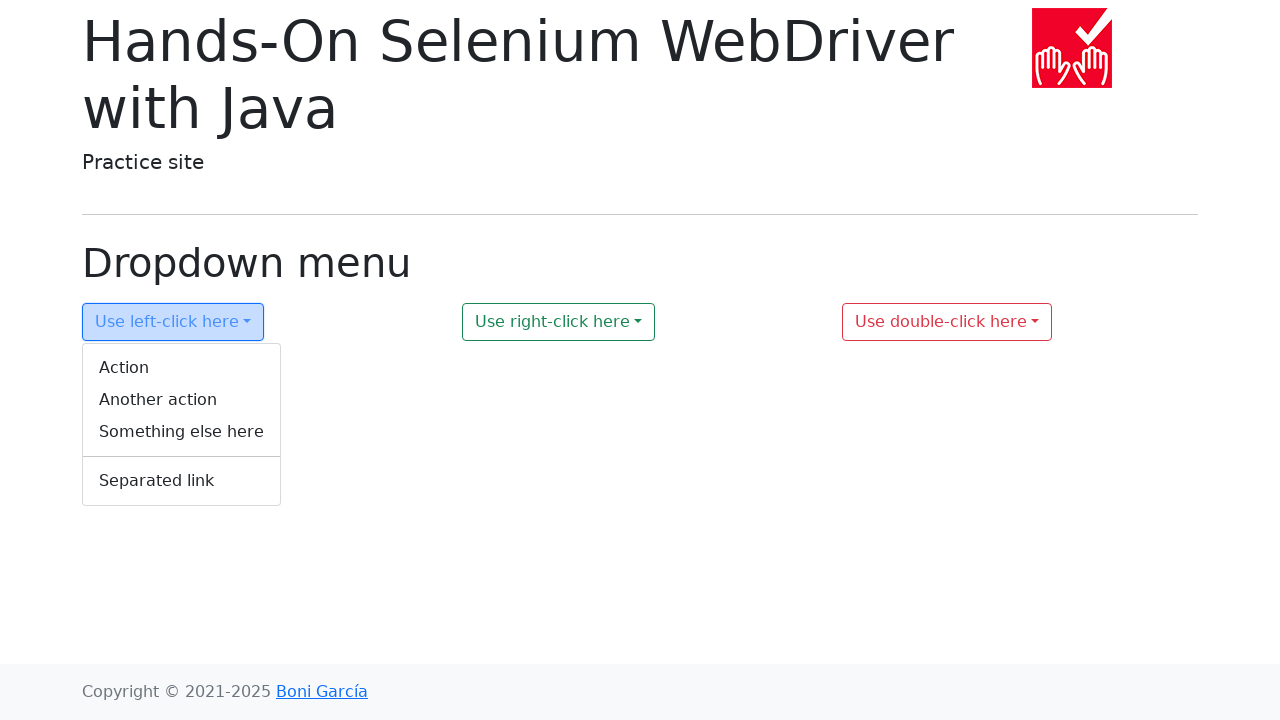

Right clicked (context click) on second dropdown menu at (559, 322) on #my-dropdown-2
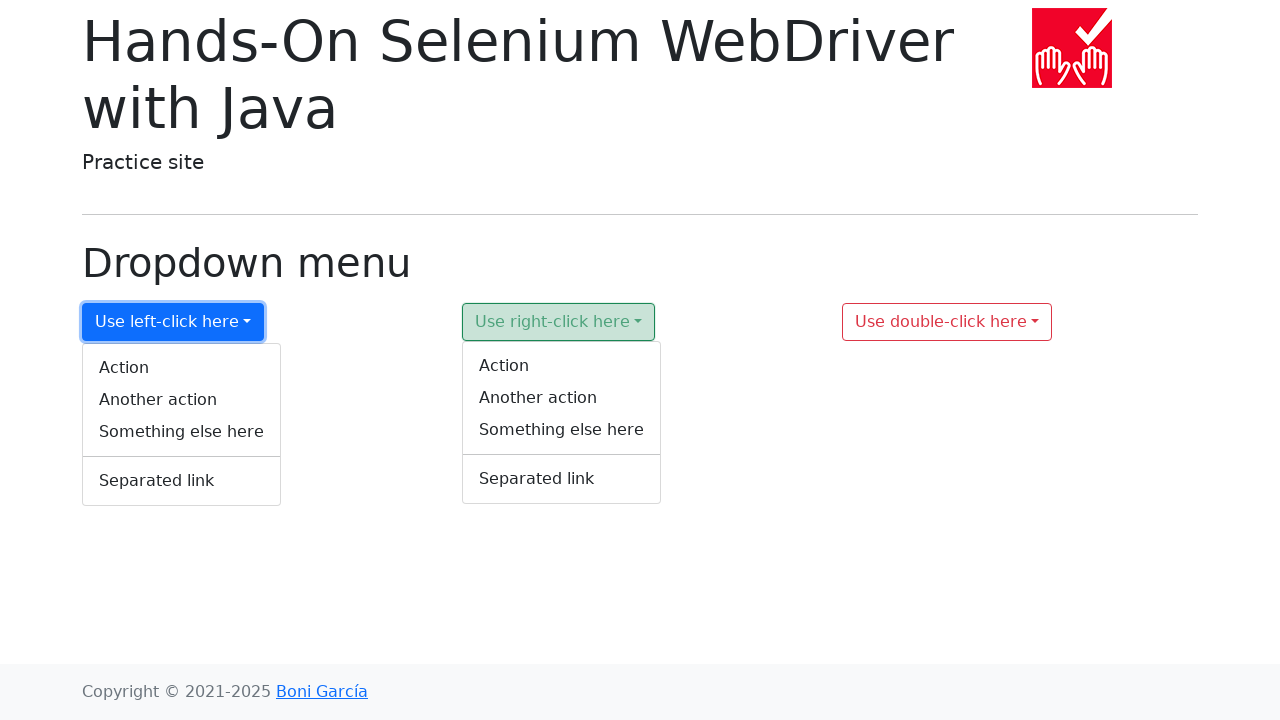

Double clicked on third dropdown menu at (947, 322) on #my-dropdown-3
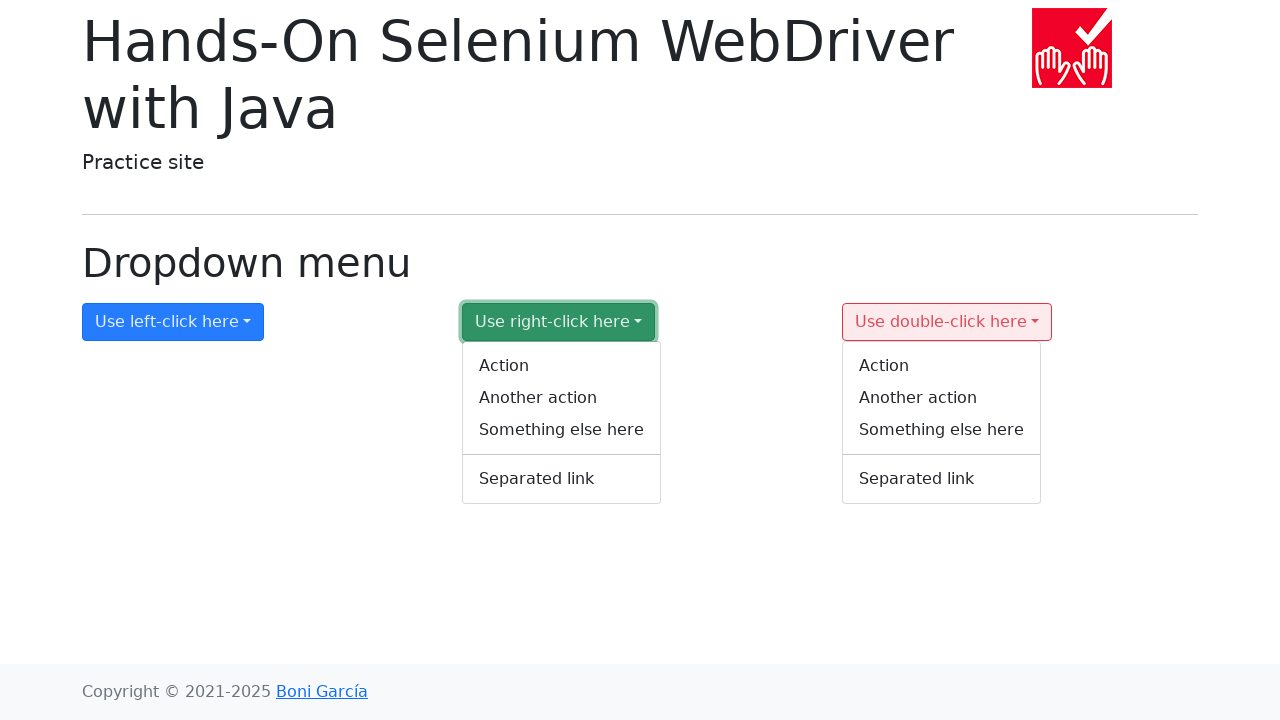

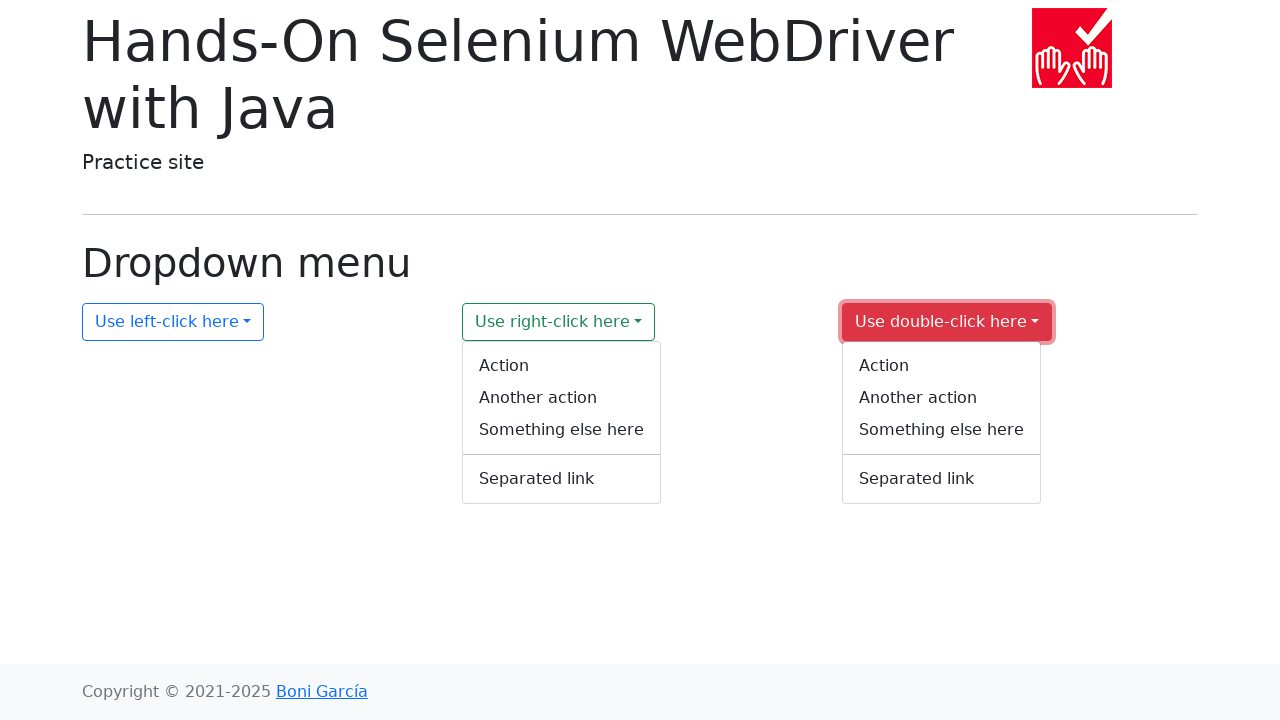